Navigates through a quotes website, clicking through pagination to load all pages of quotes

Starting URL: https://quotes.toscrape.com/js/

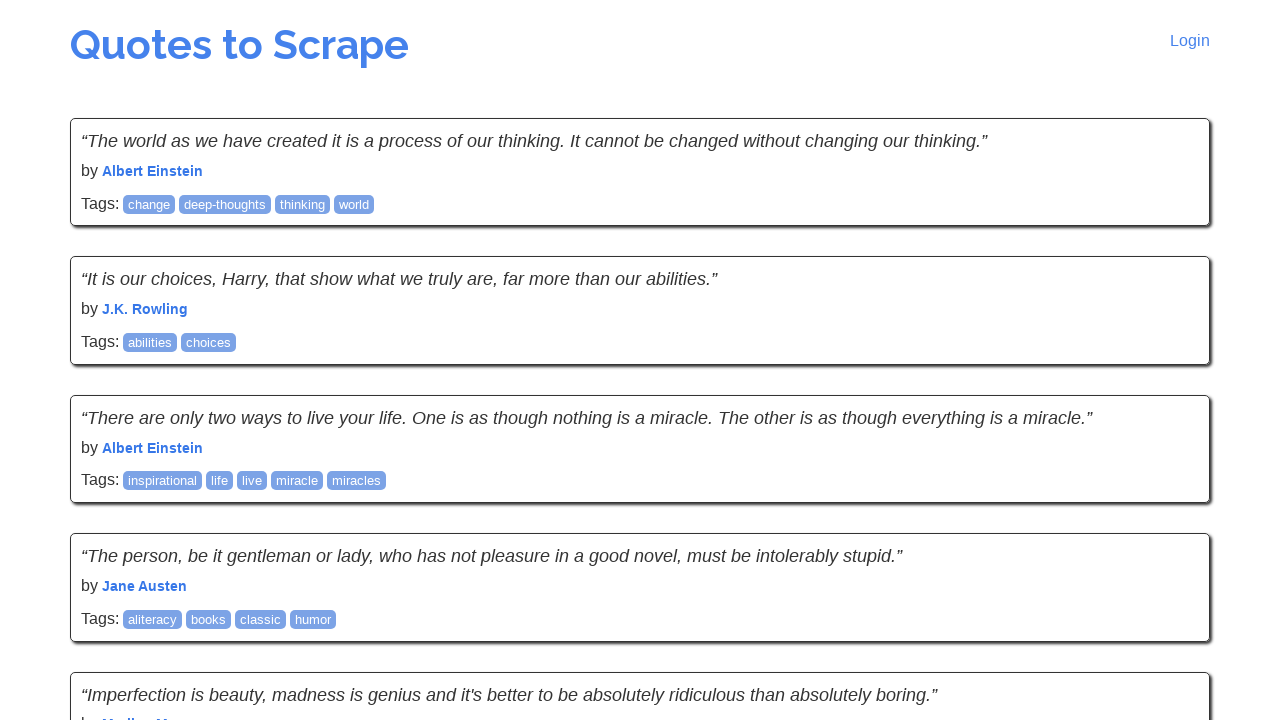

Waited for quotes to load on initial page
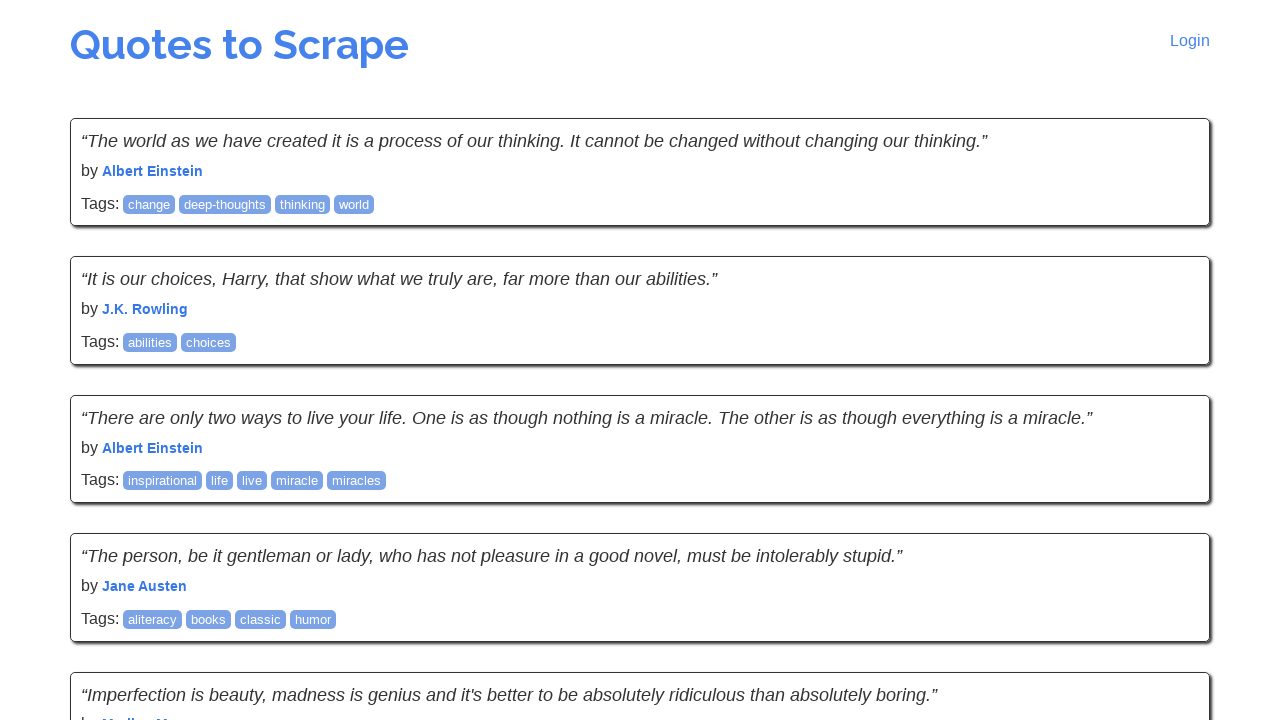

Found 10 quotes on current page
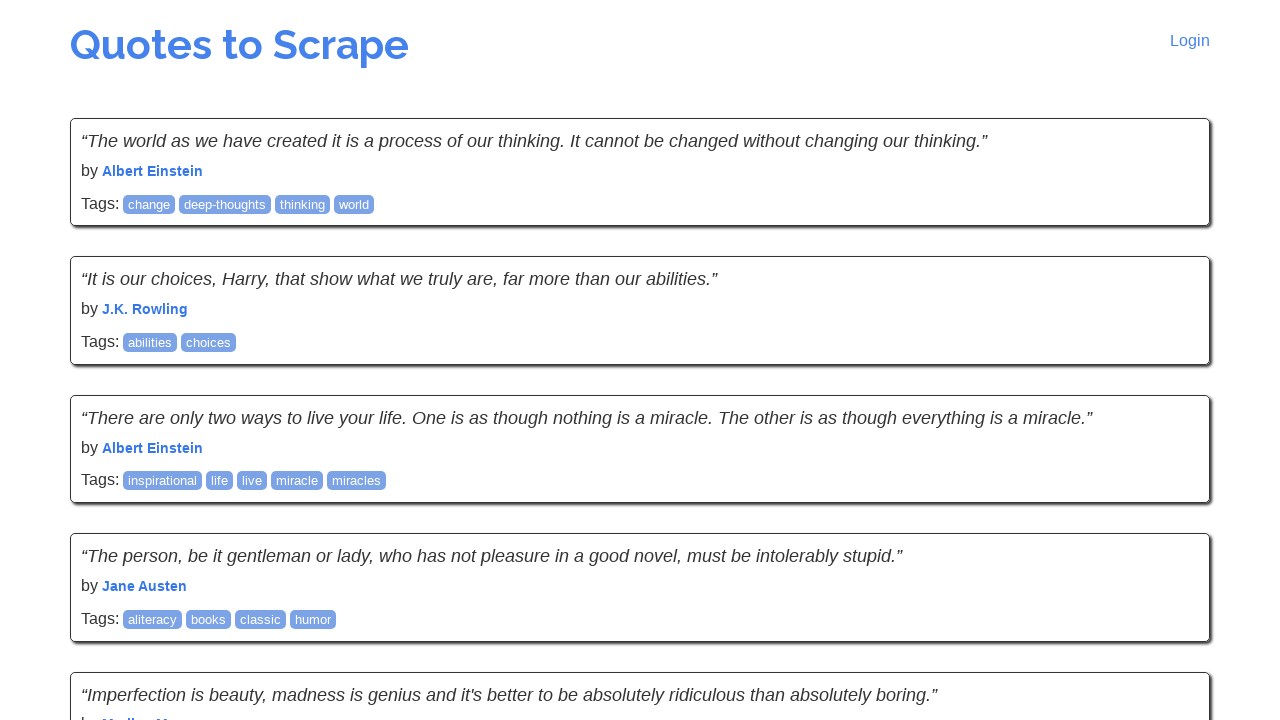

Clicked next button to load more quotes at (1168, 541) on li.next > a
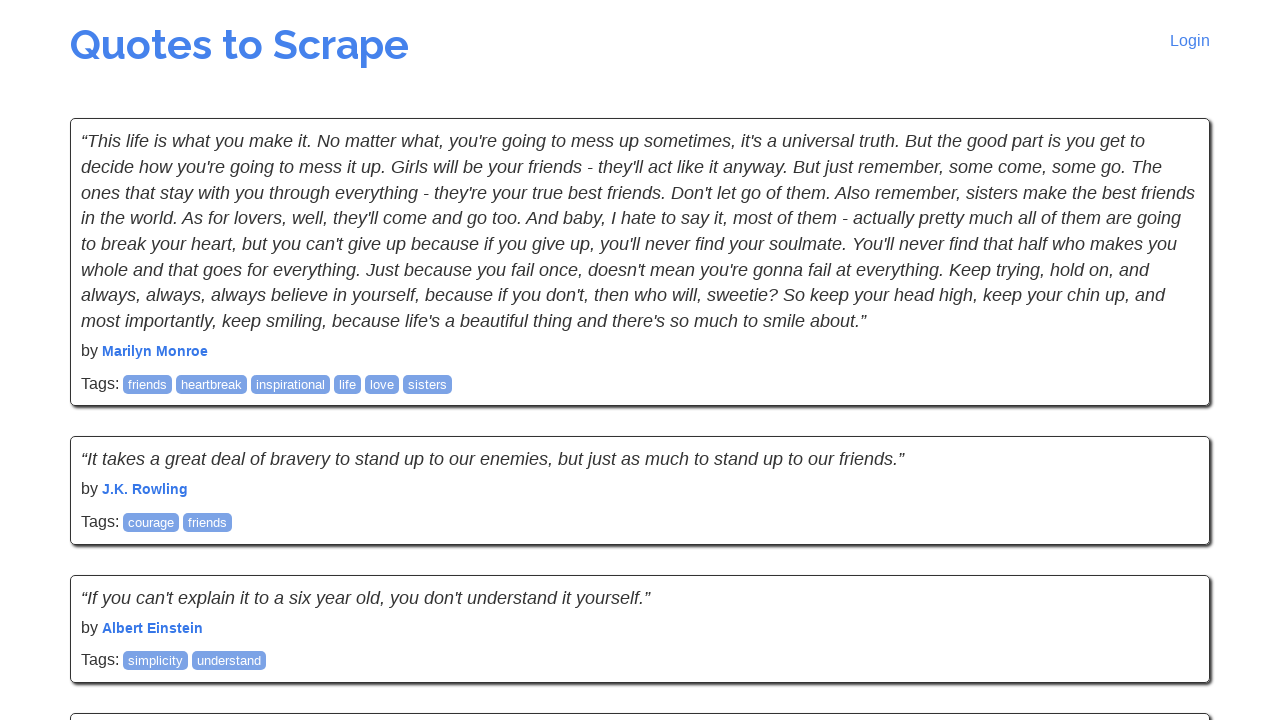

Waited for new quotes to load on next page
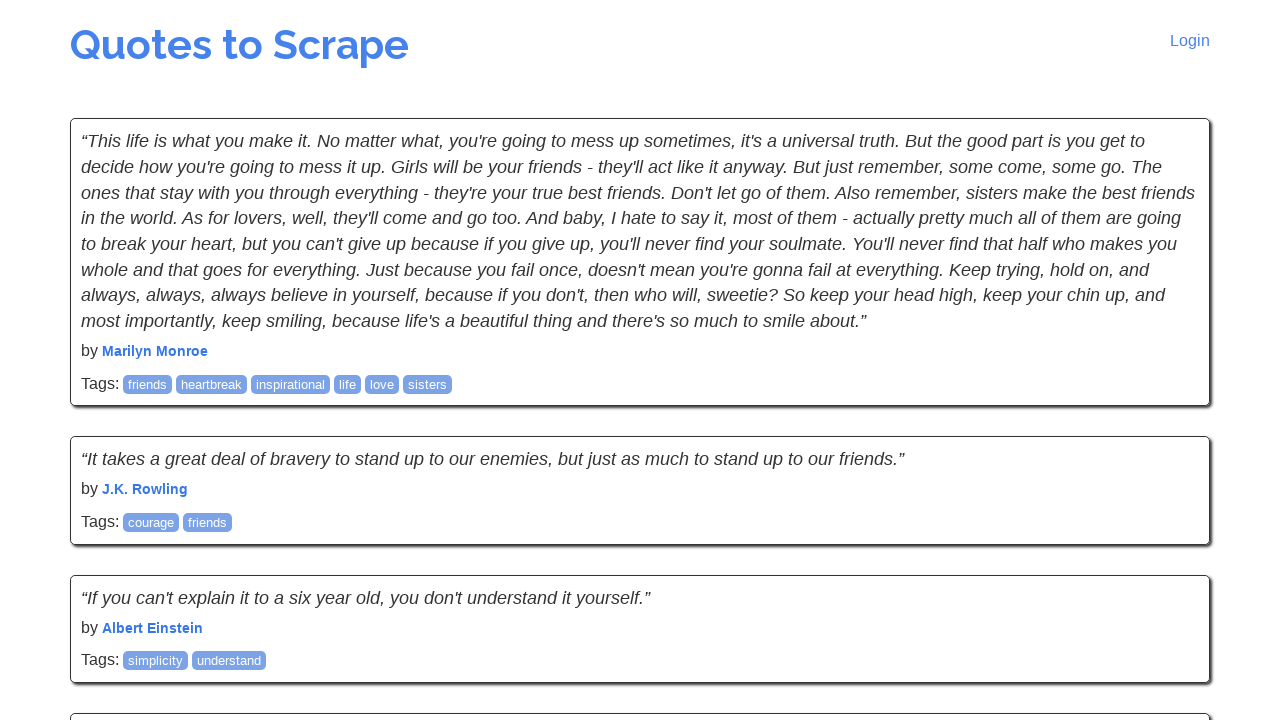

Found 10 quotes on current page
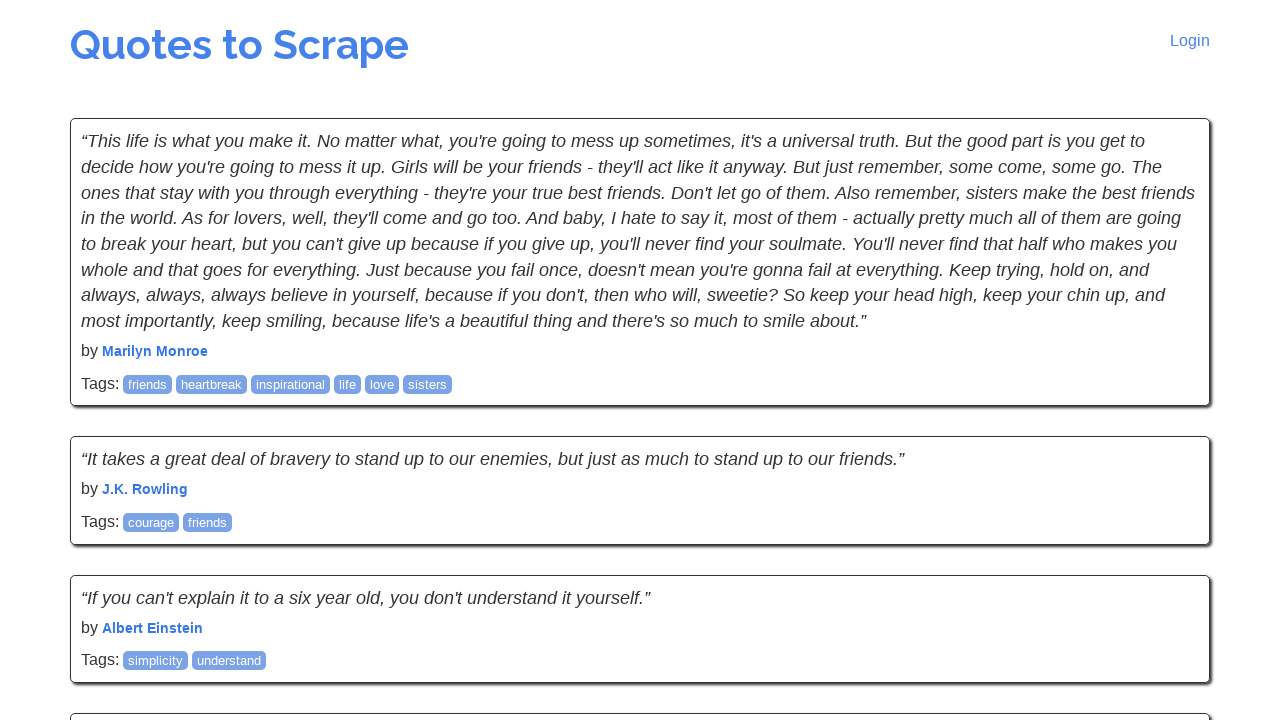

Clicked next button to load more quotes at (1168, 542) on li.next > a
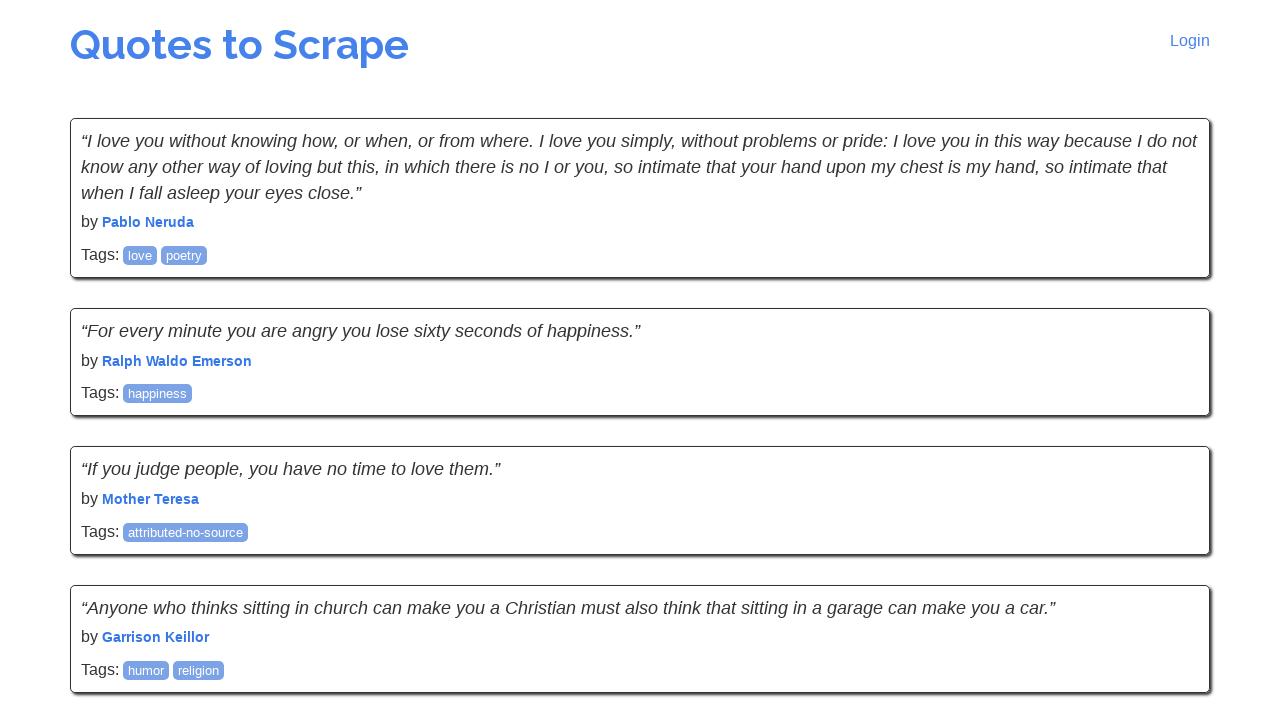

Waited for new quotes to load on next page
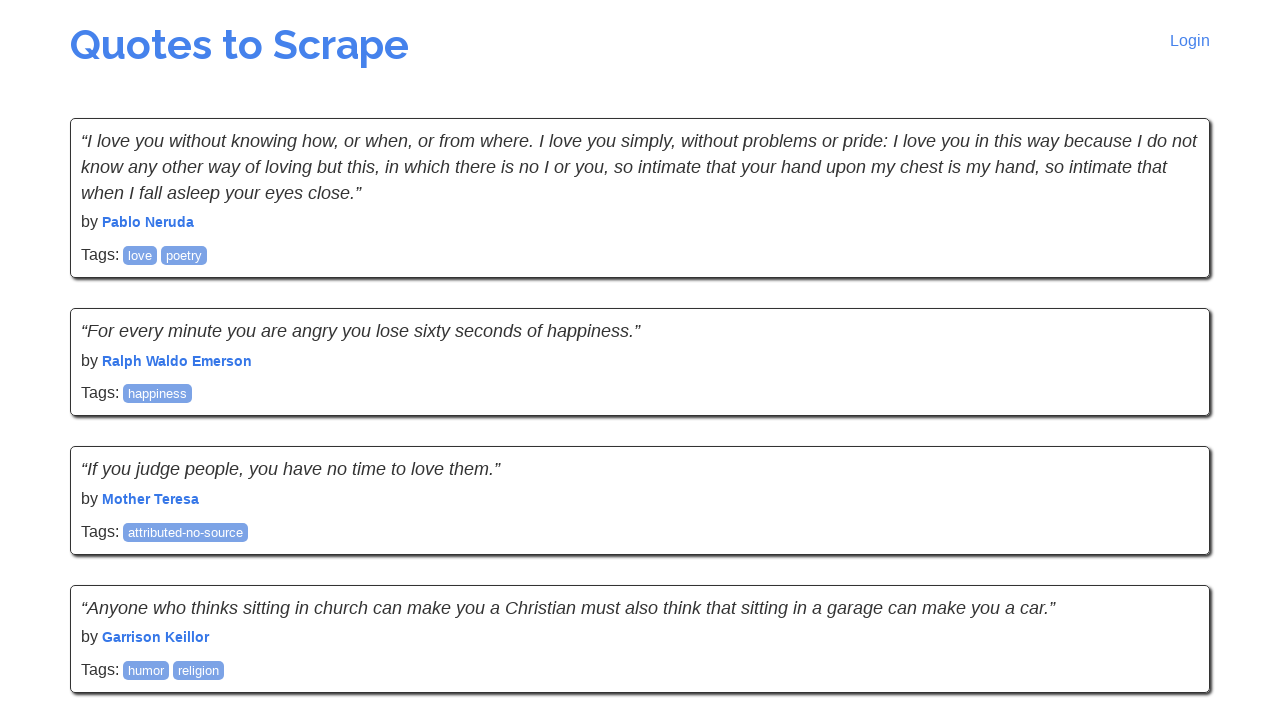

Found 10 quotes on current page
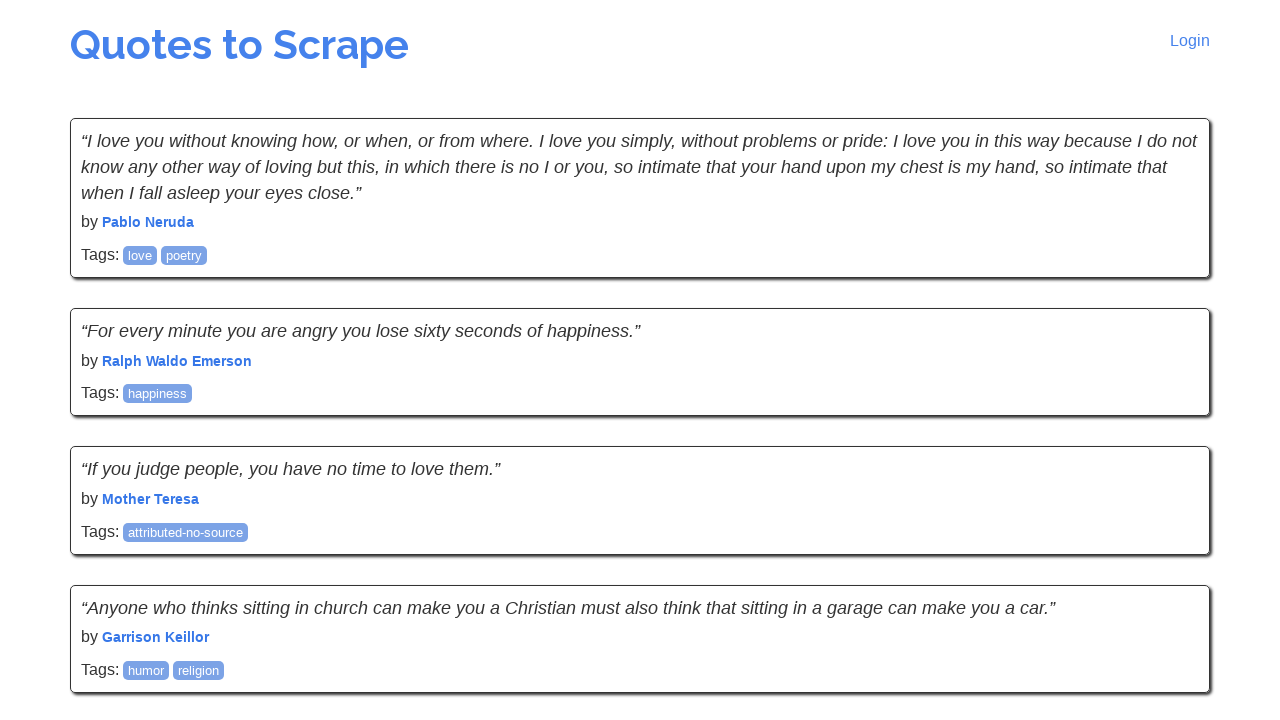

Clicked next button to load more quotes at (1168, 542) on li.next > a
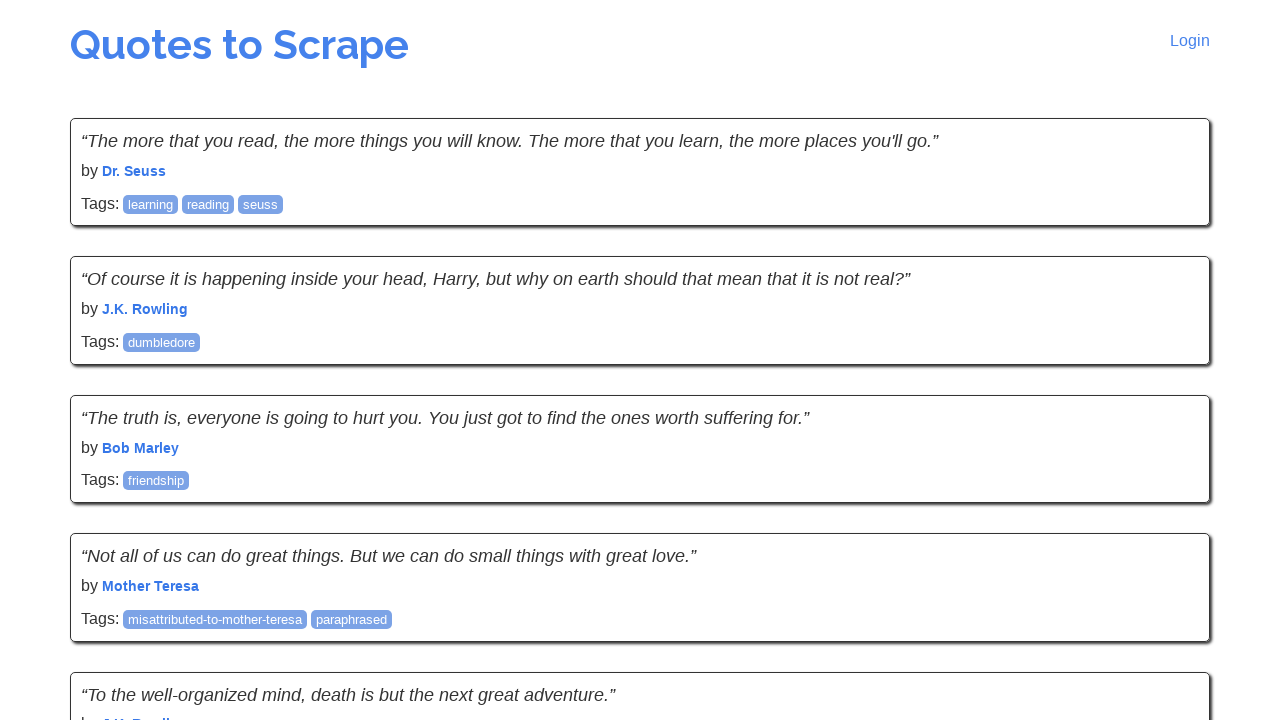

Waited for new quotes to load on next page
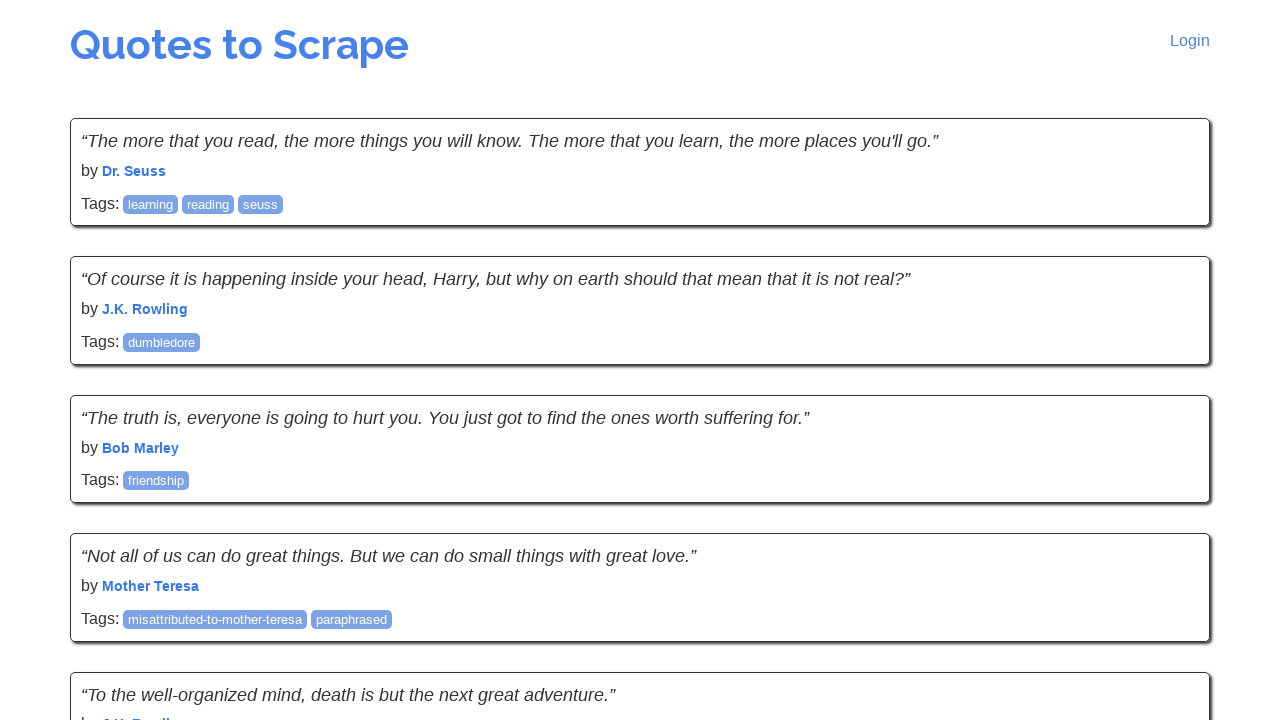

Found 10 quotes on current page
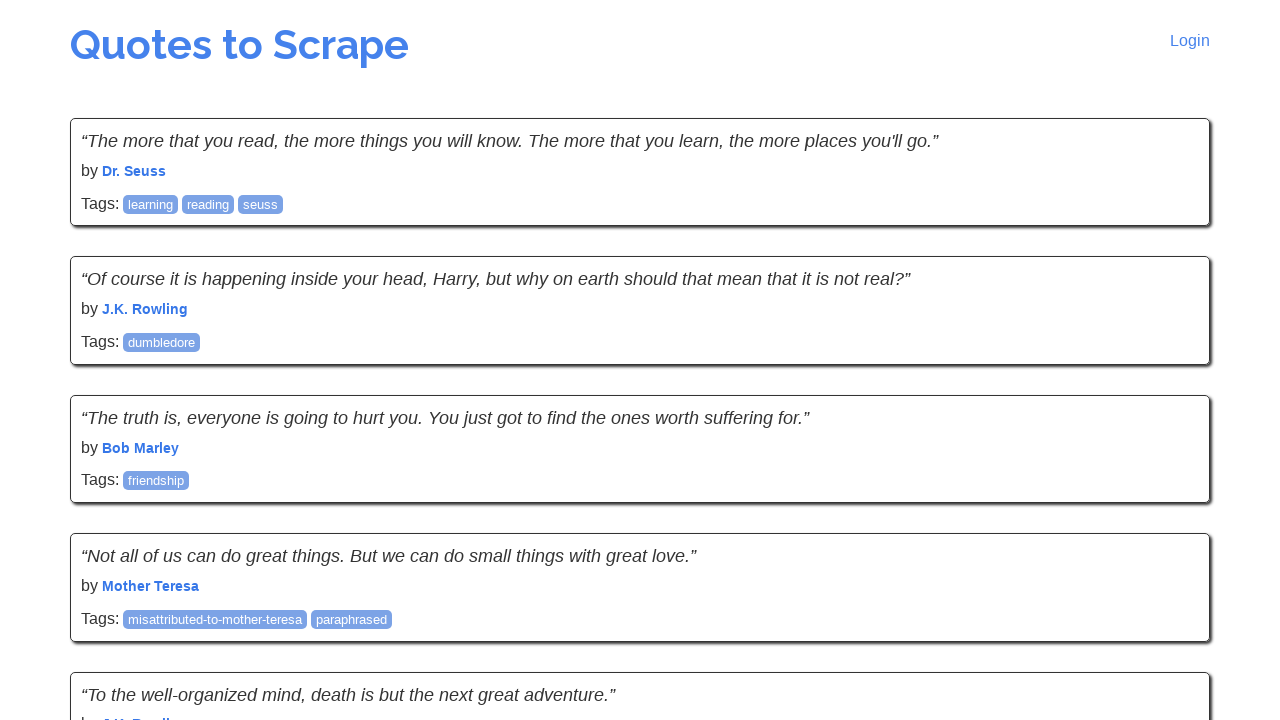

Clicked next button to load more quotes at (1168, 541) on li.next > a
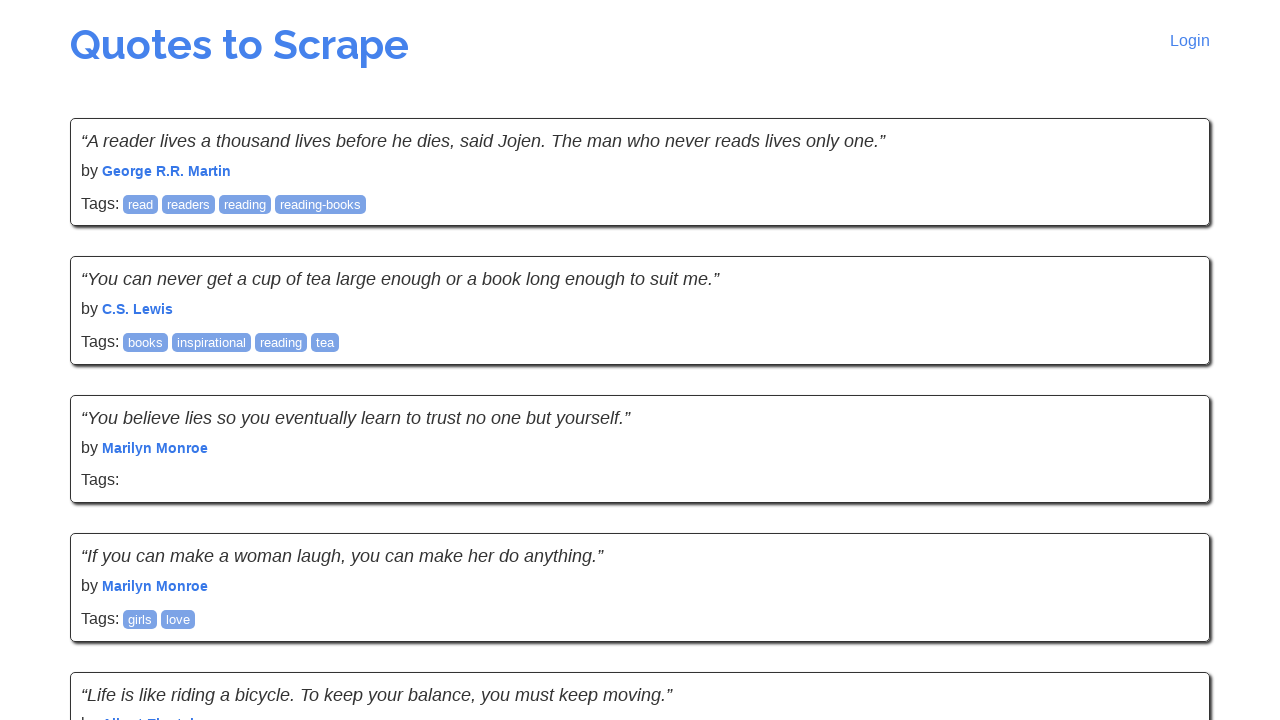

Waited for new quotes to load on next page
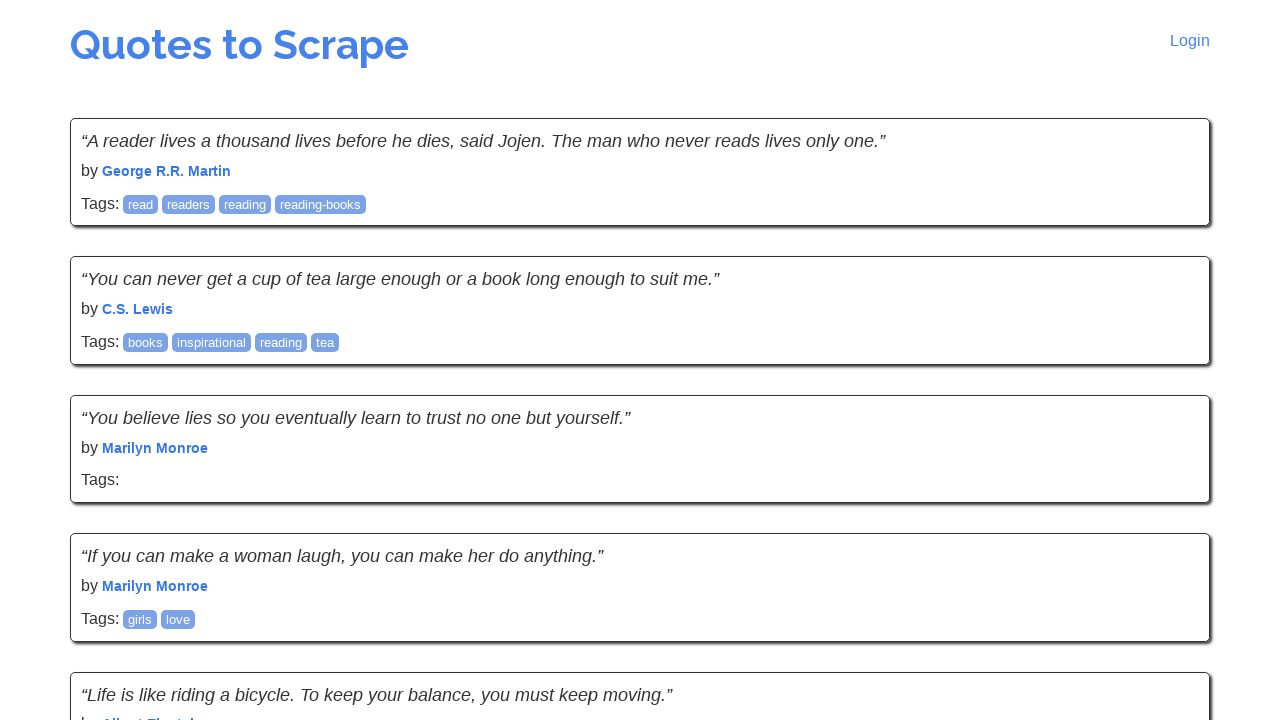

Found 10 quotes on current page
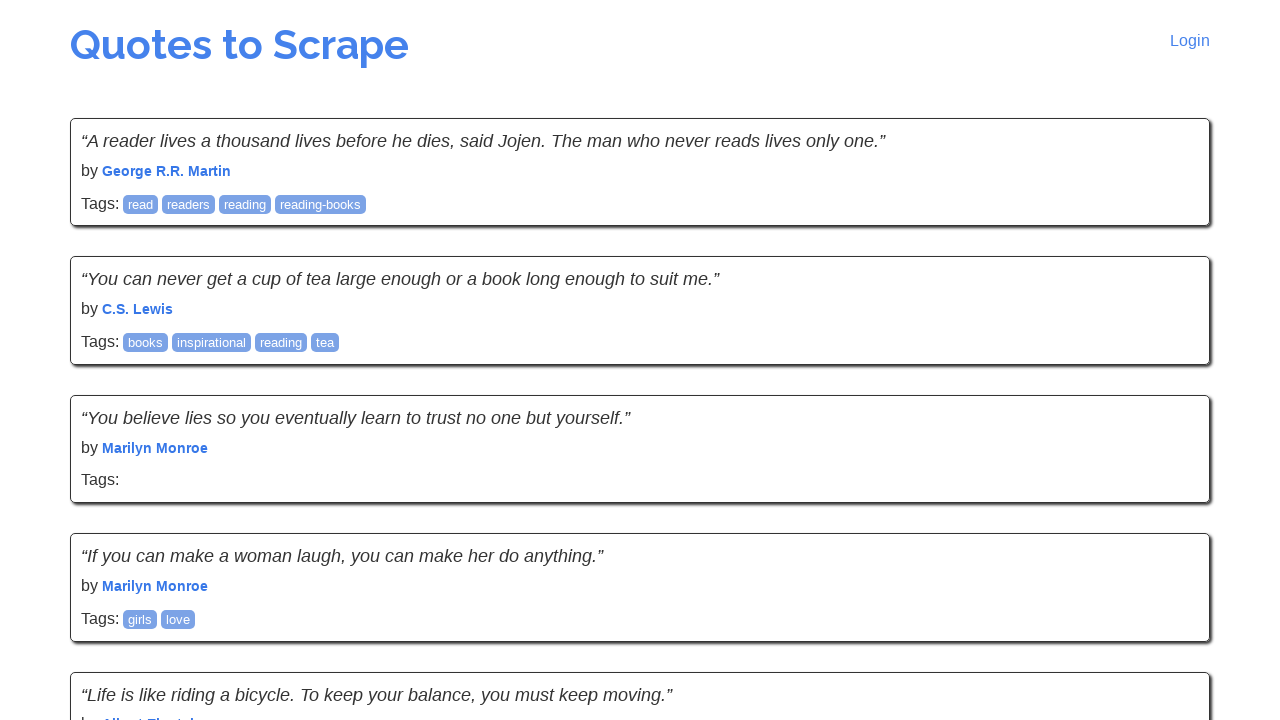

Clicked next button to load more quotes at (1168, 541) on li.next > a
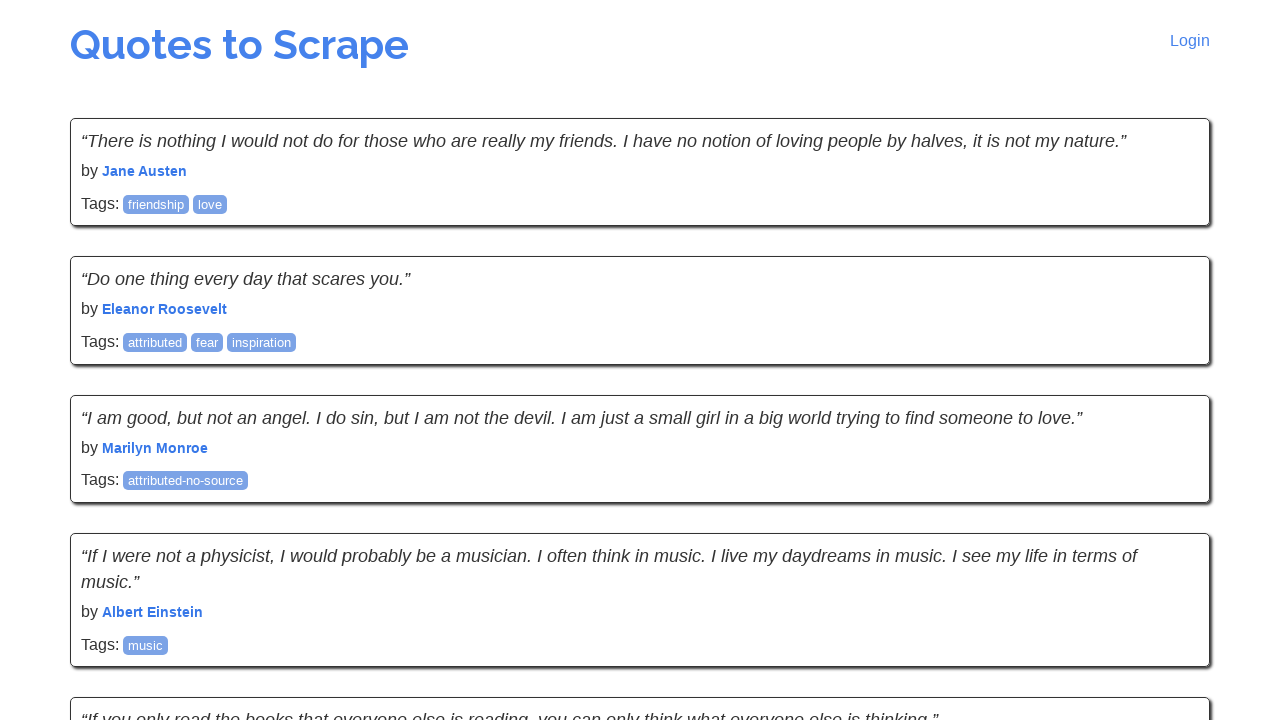

Waited for new quotes to load on next page
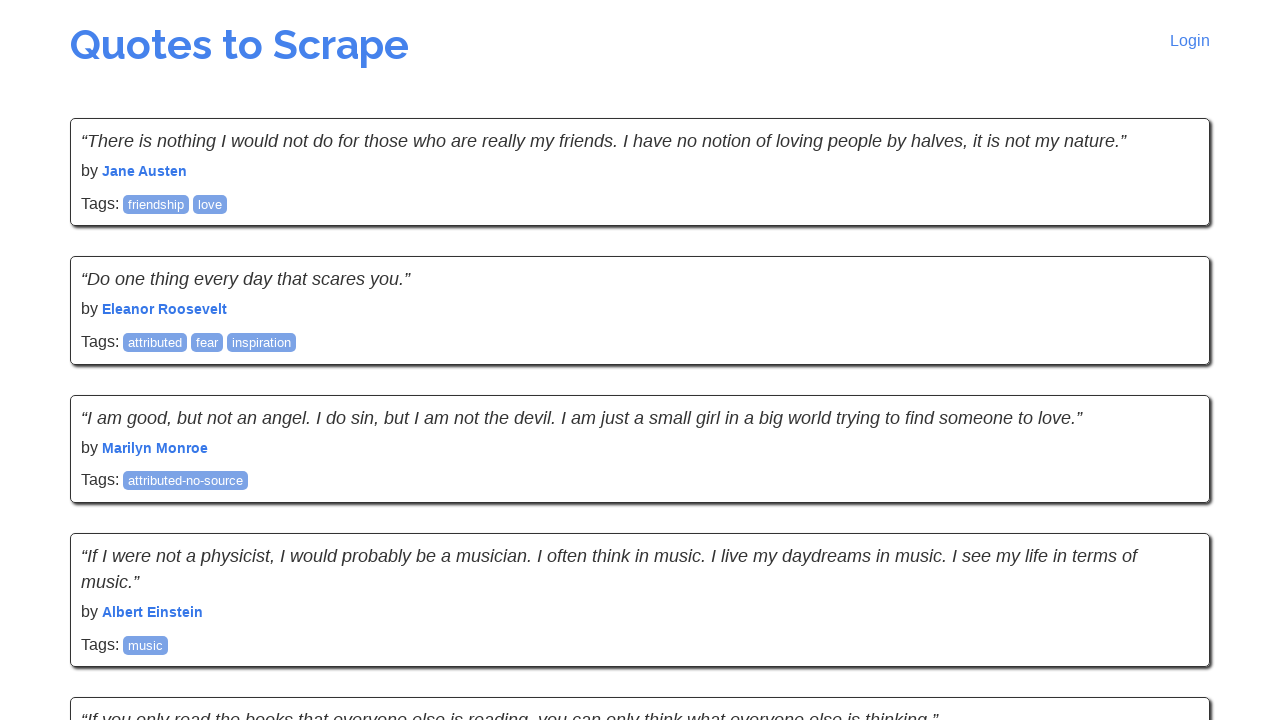

Found 10 quotes on current page
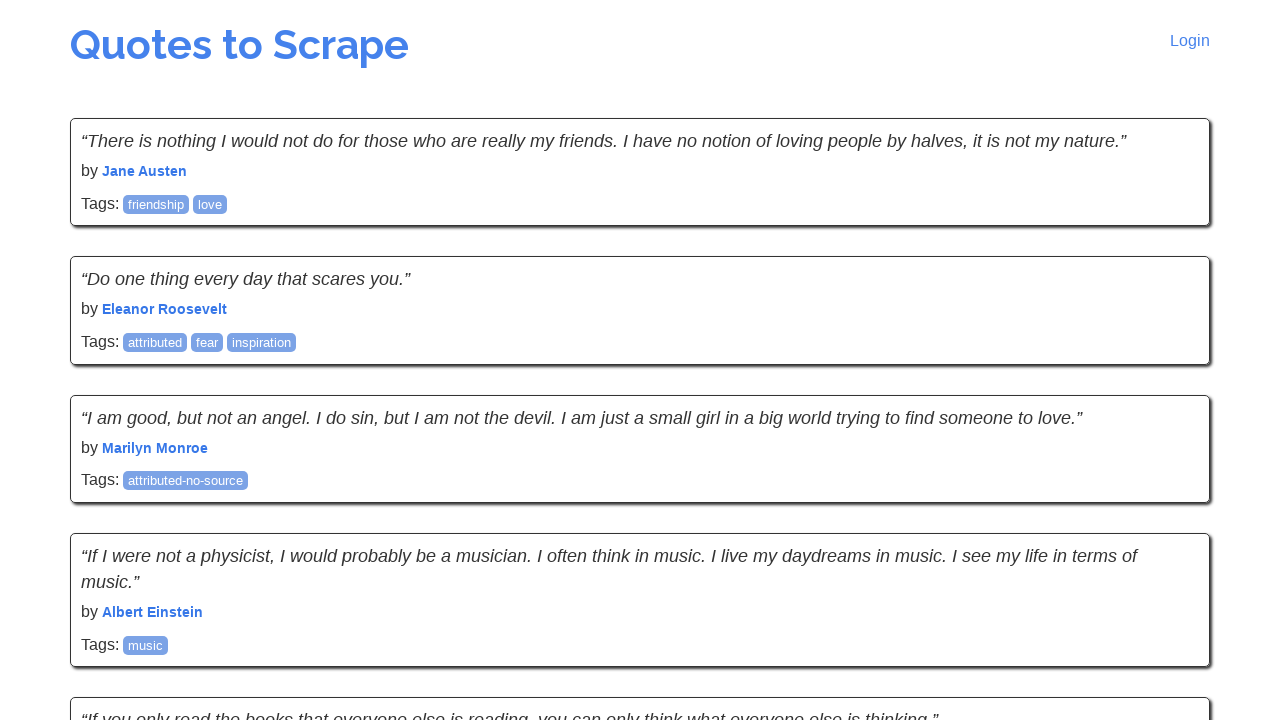

Clicked next button to load more quotes at (1168, 542) on li.next > a
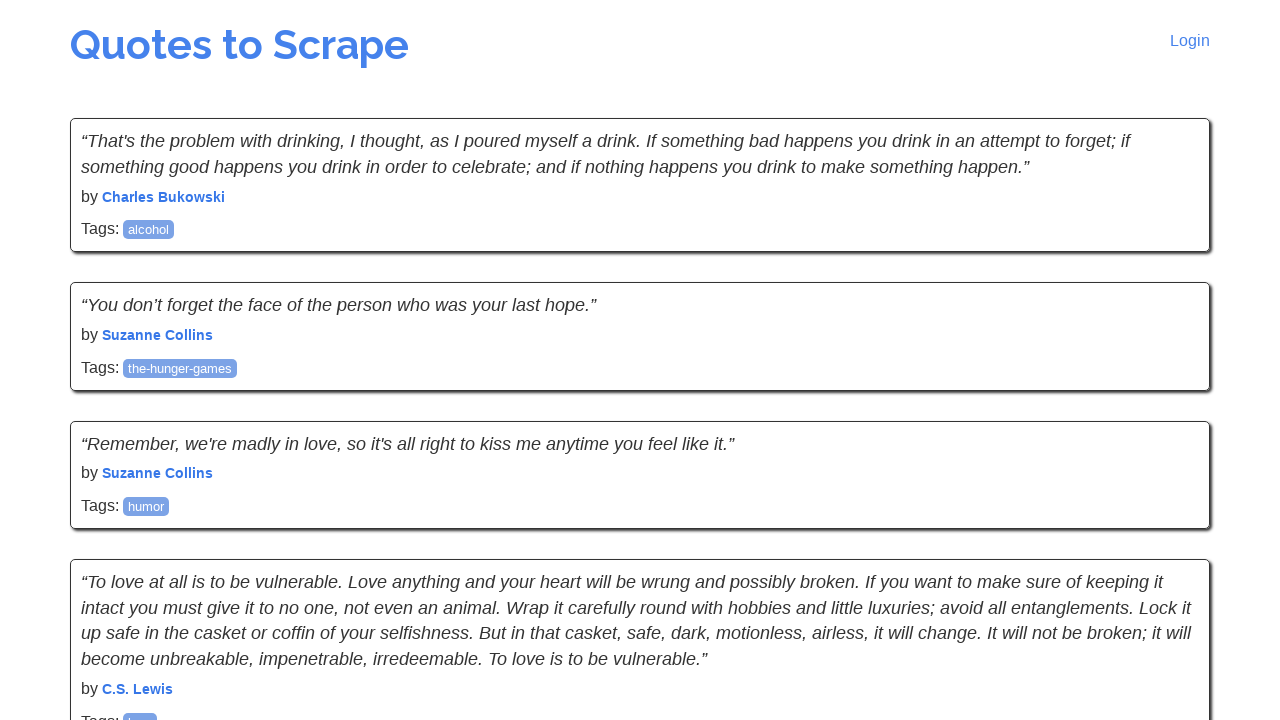

Waited for new quotes to load on next page
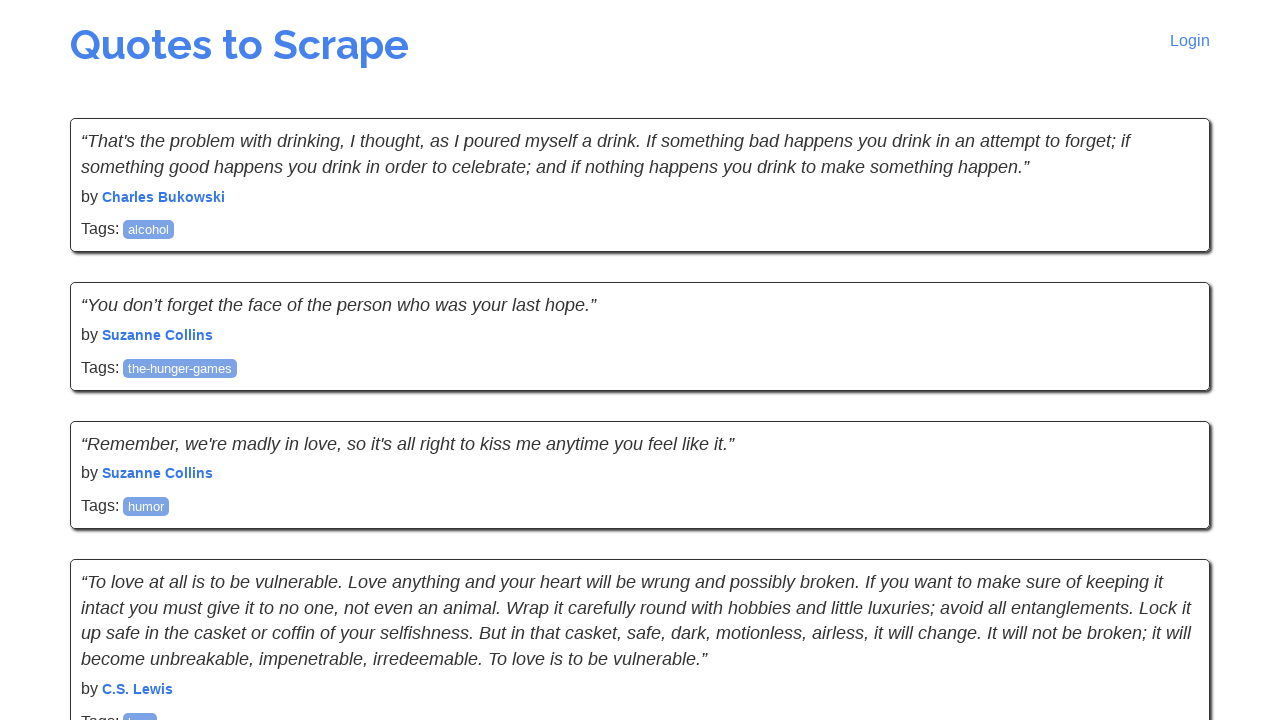

Found 10 quotes on current page
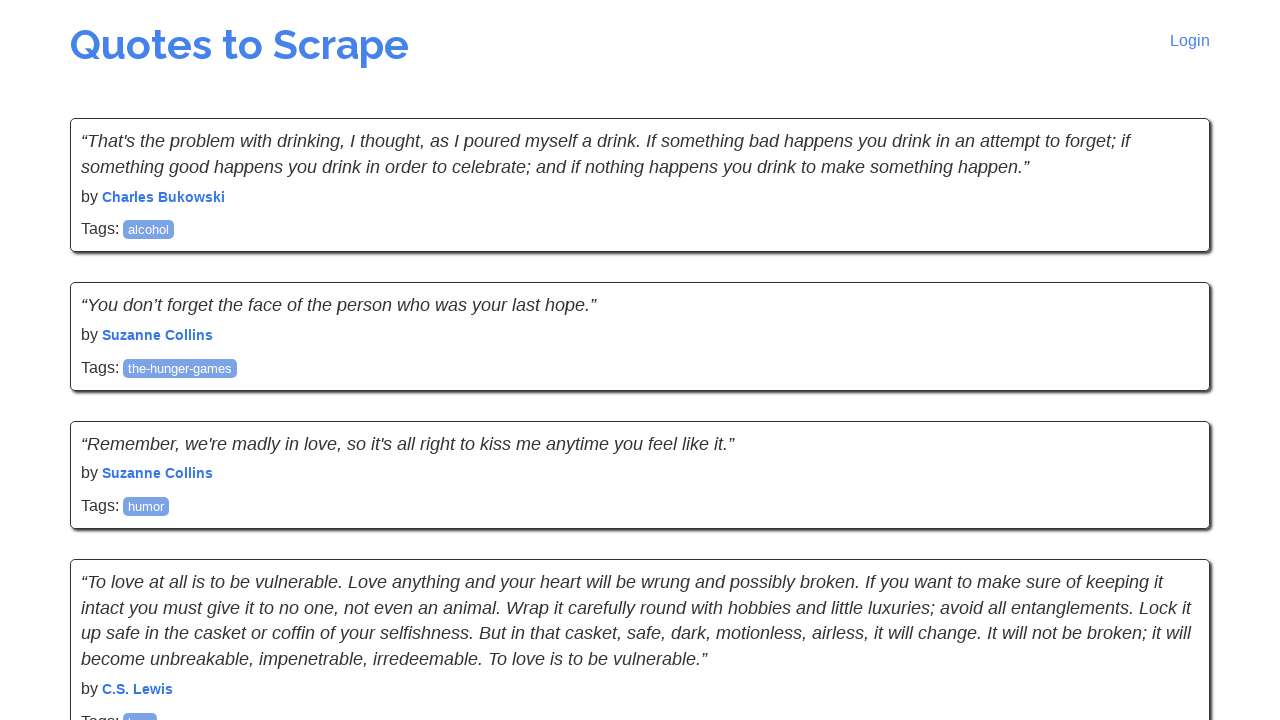

Clicked next button to load more quotes at (1168, 542) on li.next > a
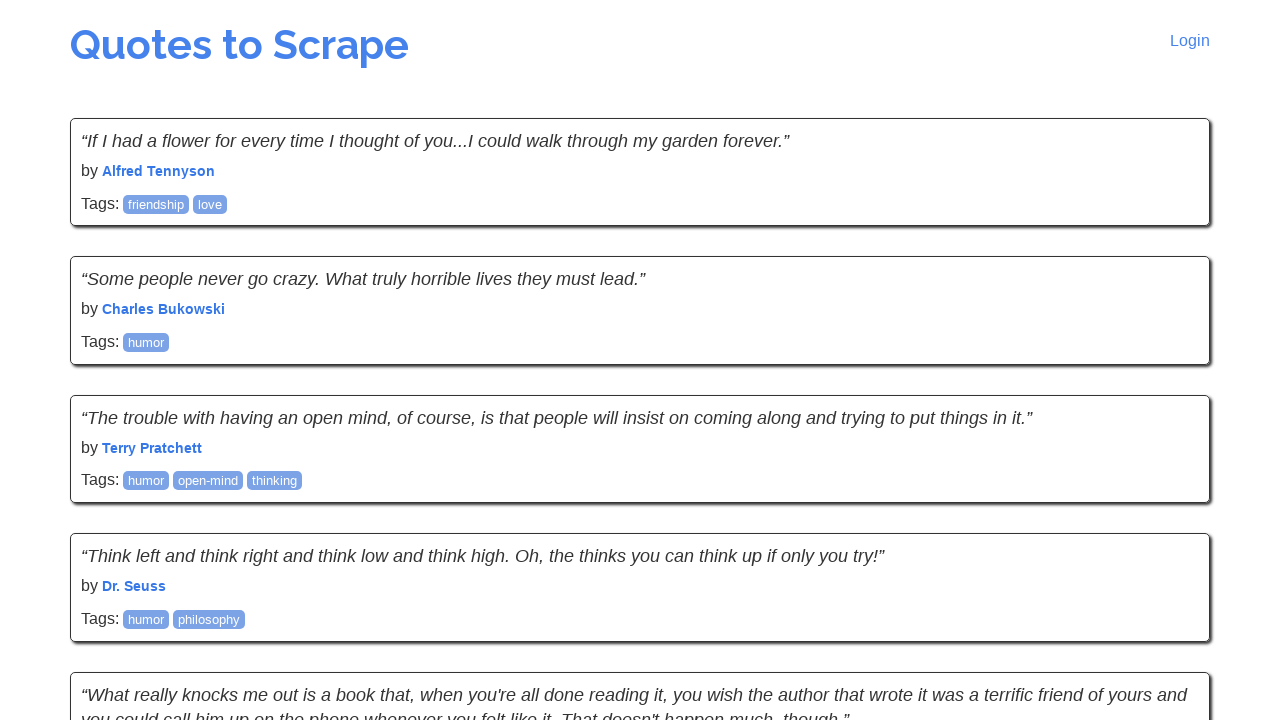

Waited for new quotes to load on next page
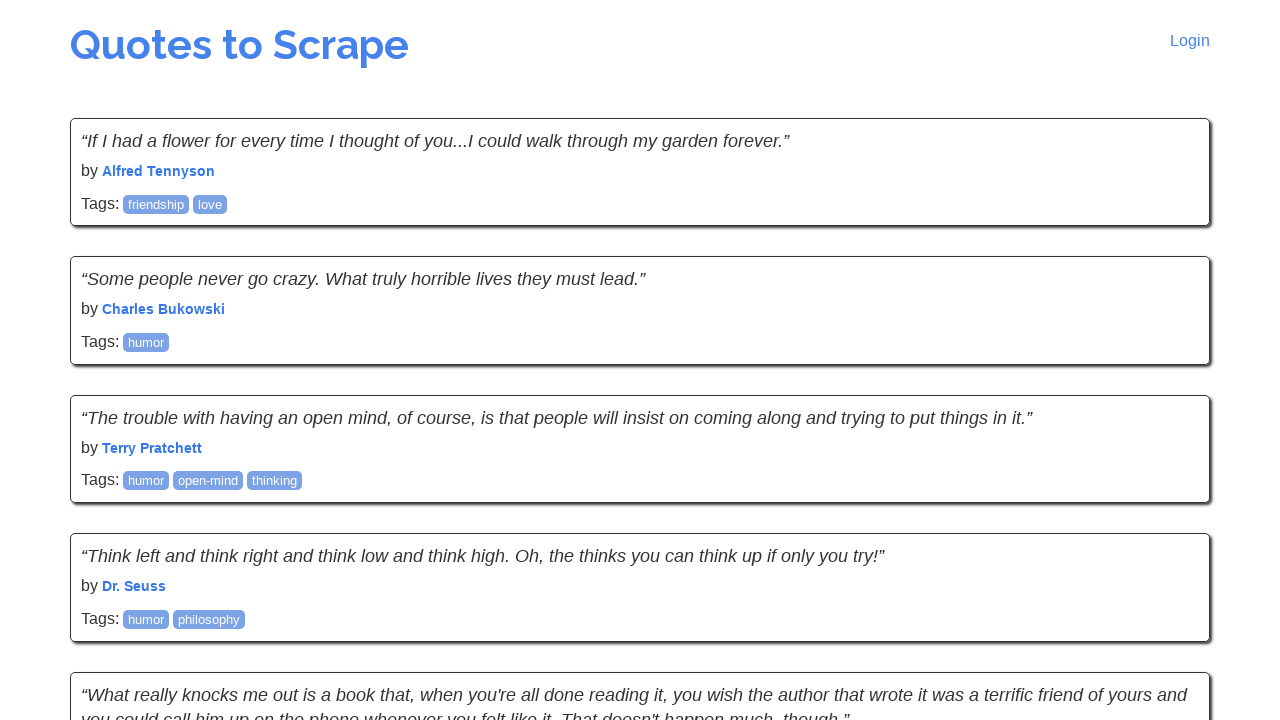

Found 10 quotes on current page
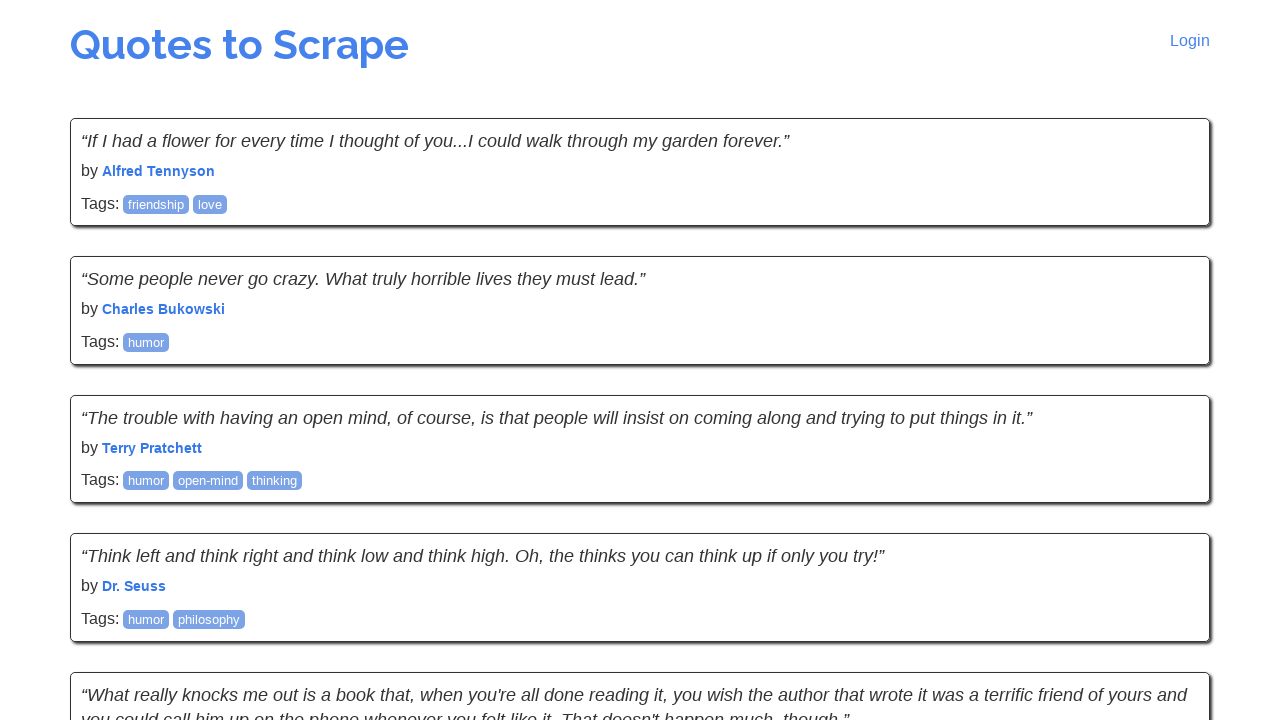

Clicked next button to load more quotes at (1168, 542) on li.next > a
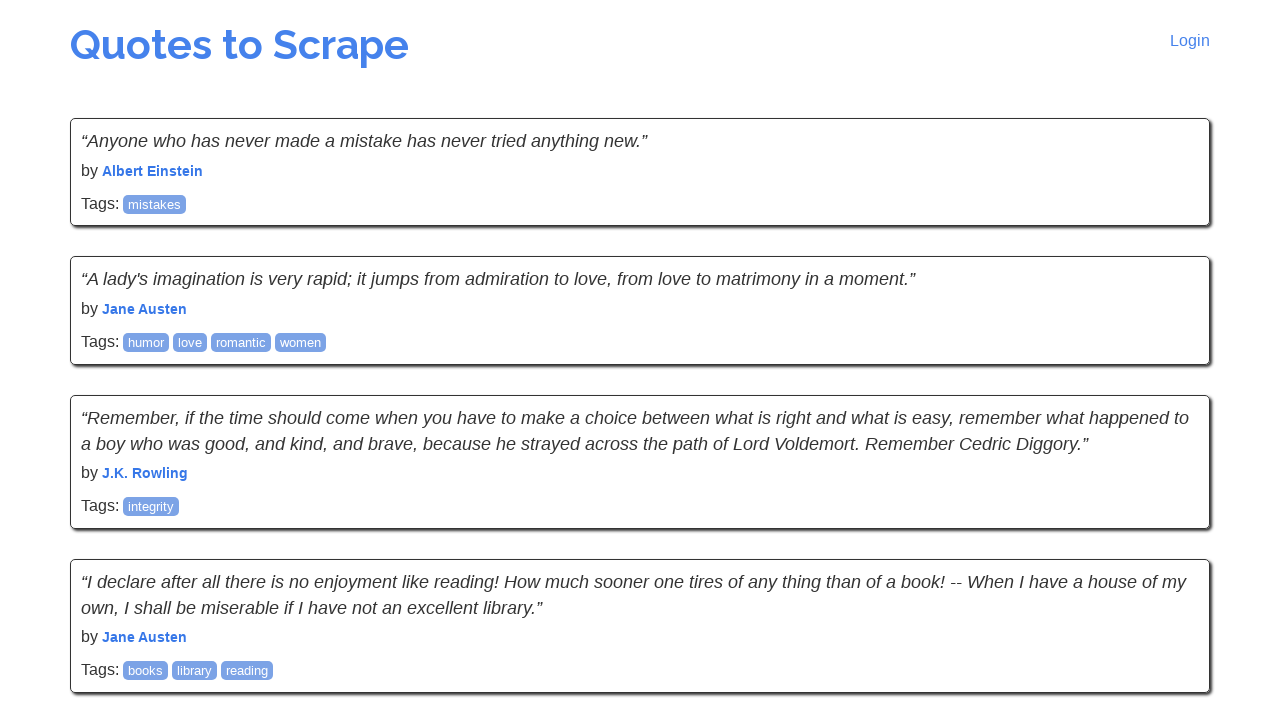

Waited for new quotes to load on next page
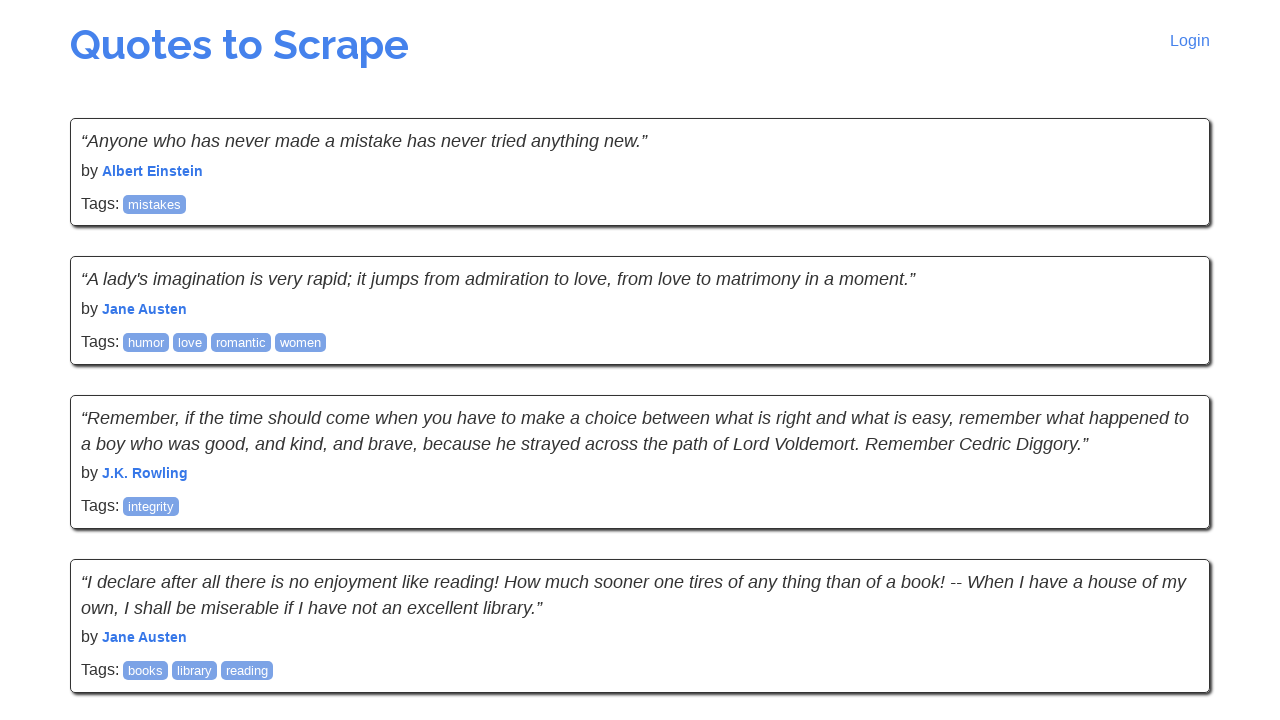

Found 10 quotes on current page
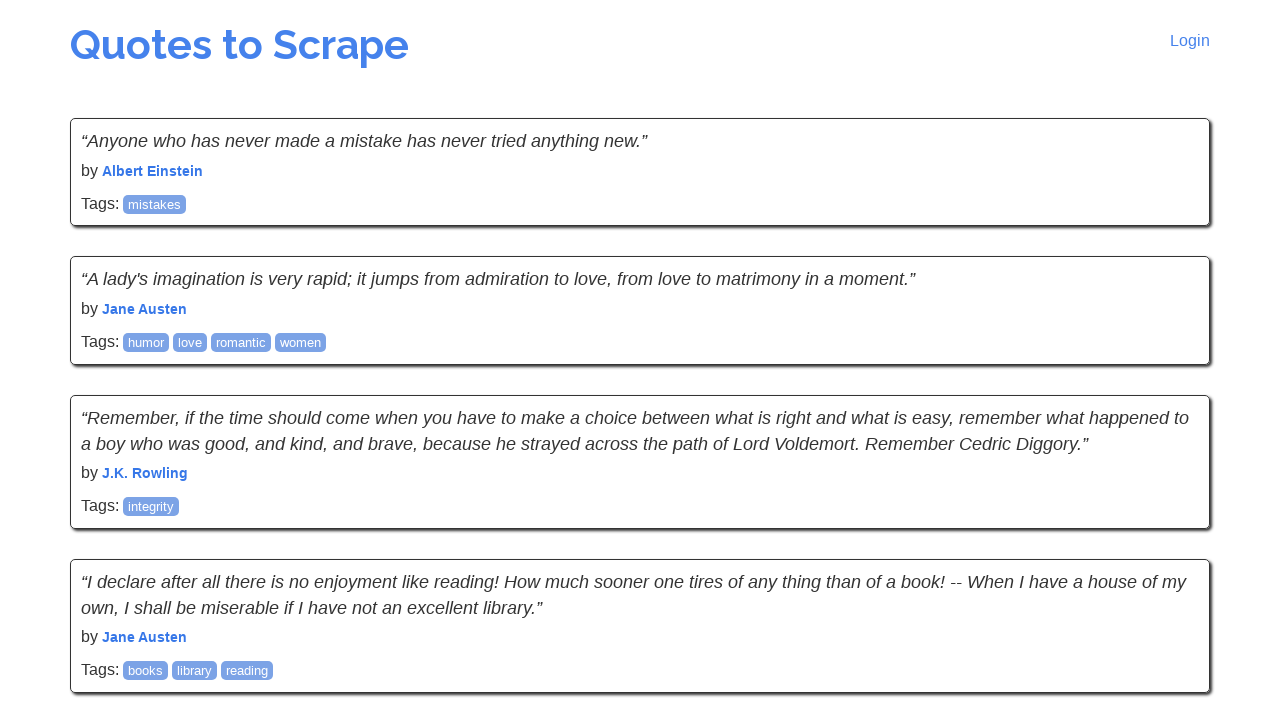

Clicked next button to load more quotes at (1168, 542) on li.next > a
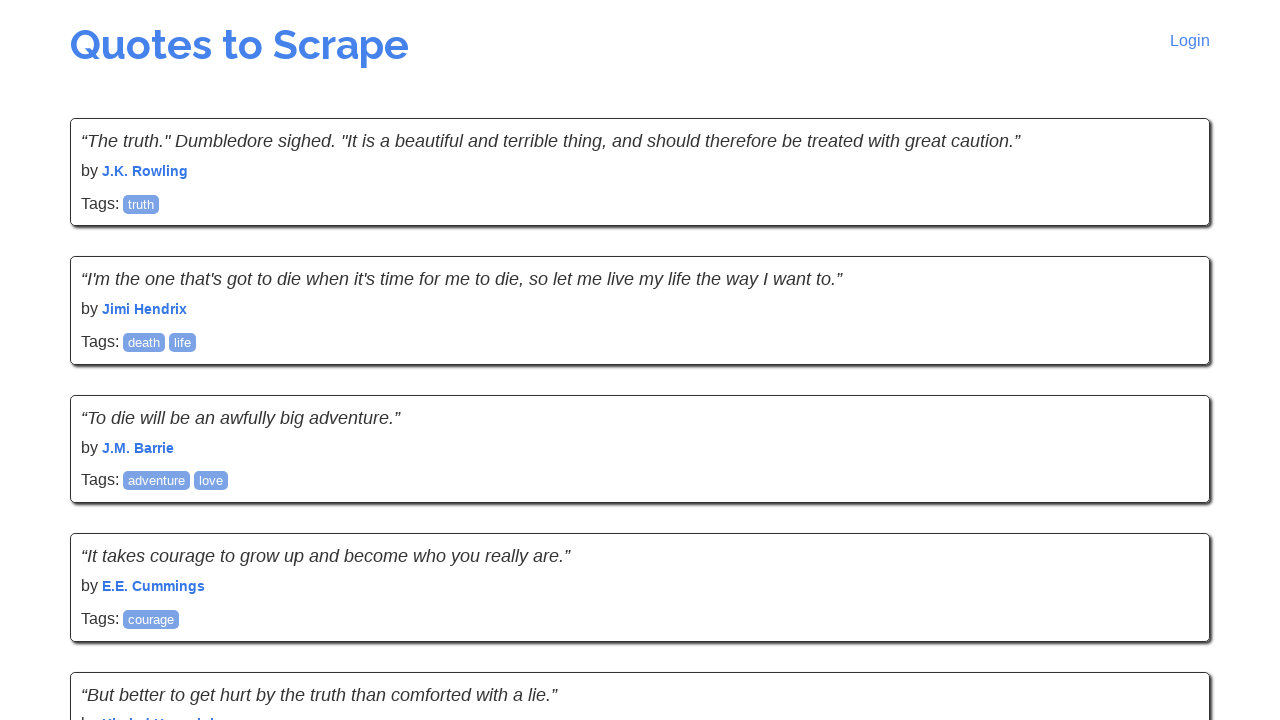

Waited for new quotes to load on next page
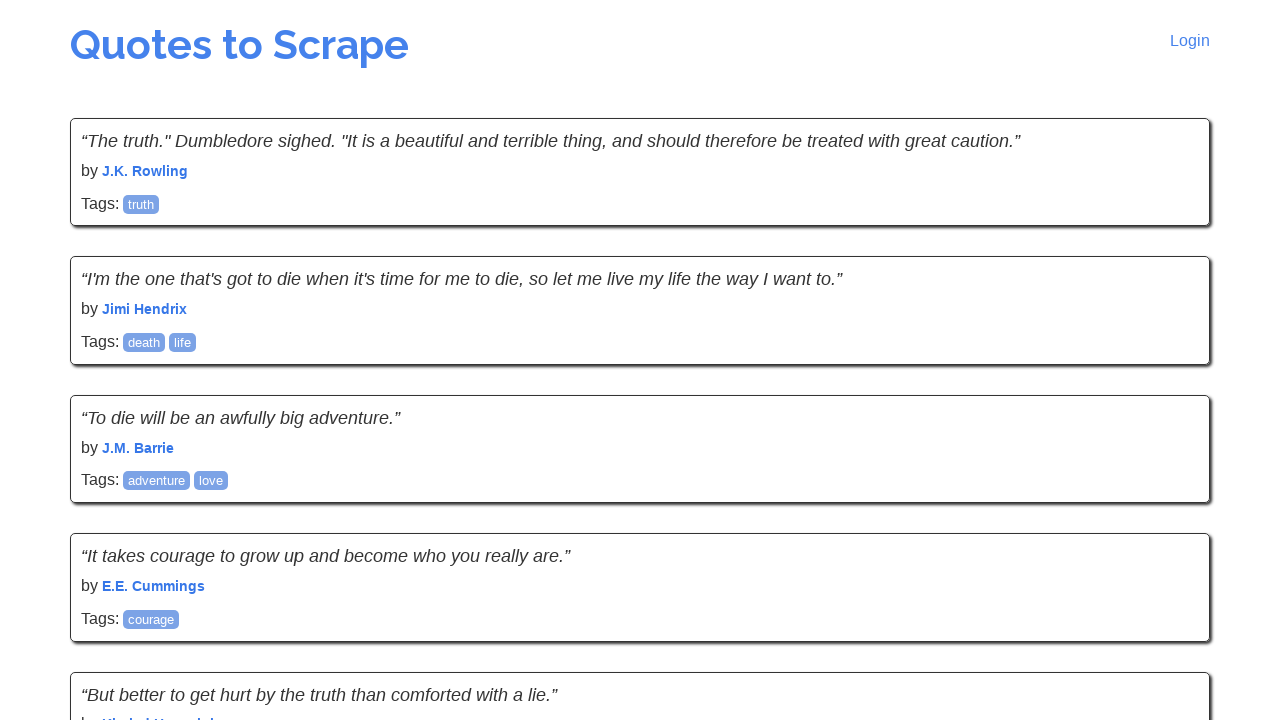

Found 10 quotes on current page
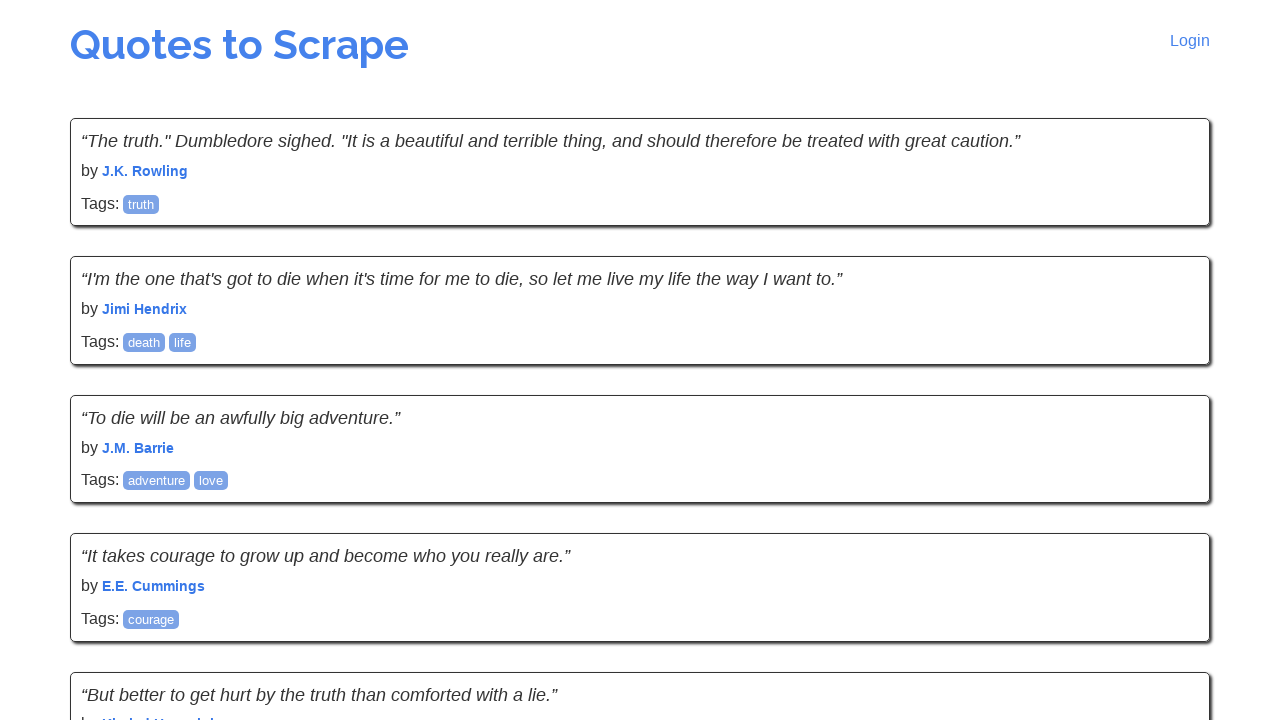

No next button found - reached last page of quotes
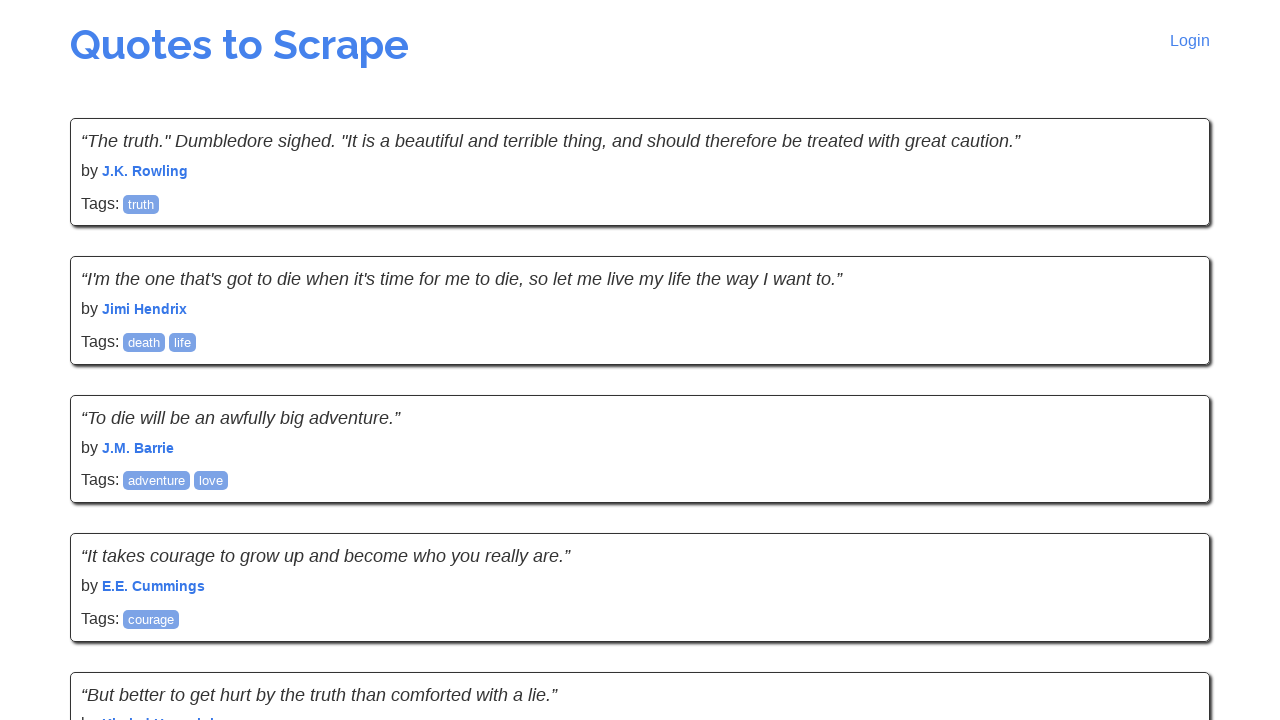

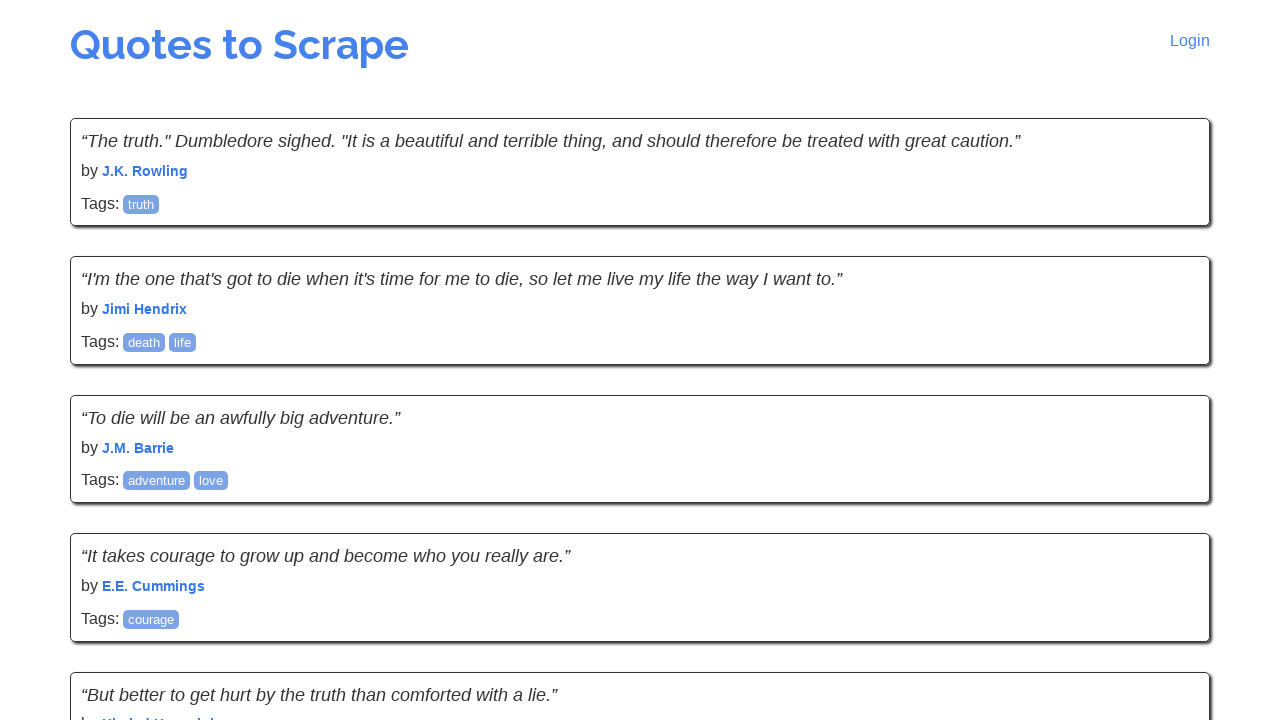